Tests JavaScript alert handling functionality by interacting with three types of alerts: simple alert, confirmation dialog, and prompt dialog

Starting URL: https://the-internet.herokuapp.com/javascript_alerts

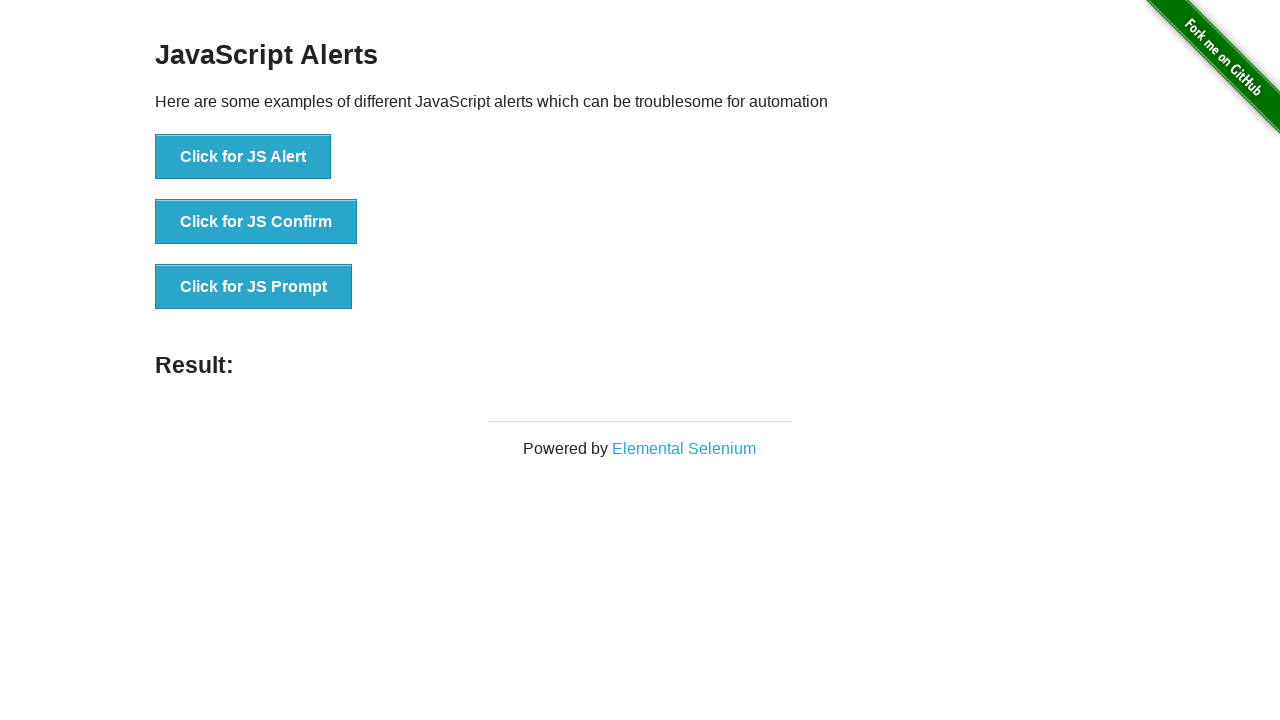

Clicked 'Click for JS Alert' button at (243, 157) on xpath=//button[text()='Click for JS Alert']
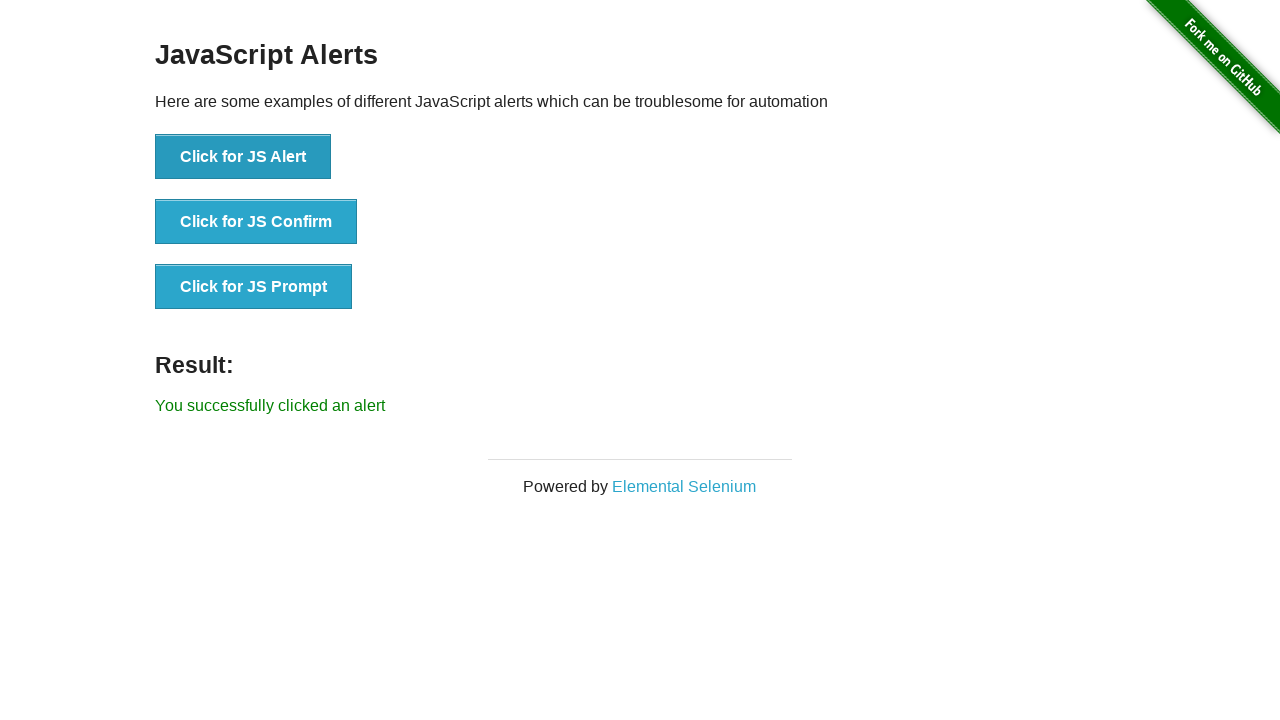

Set up dialog handler to accept simple alert
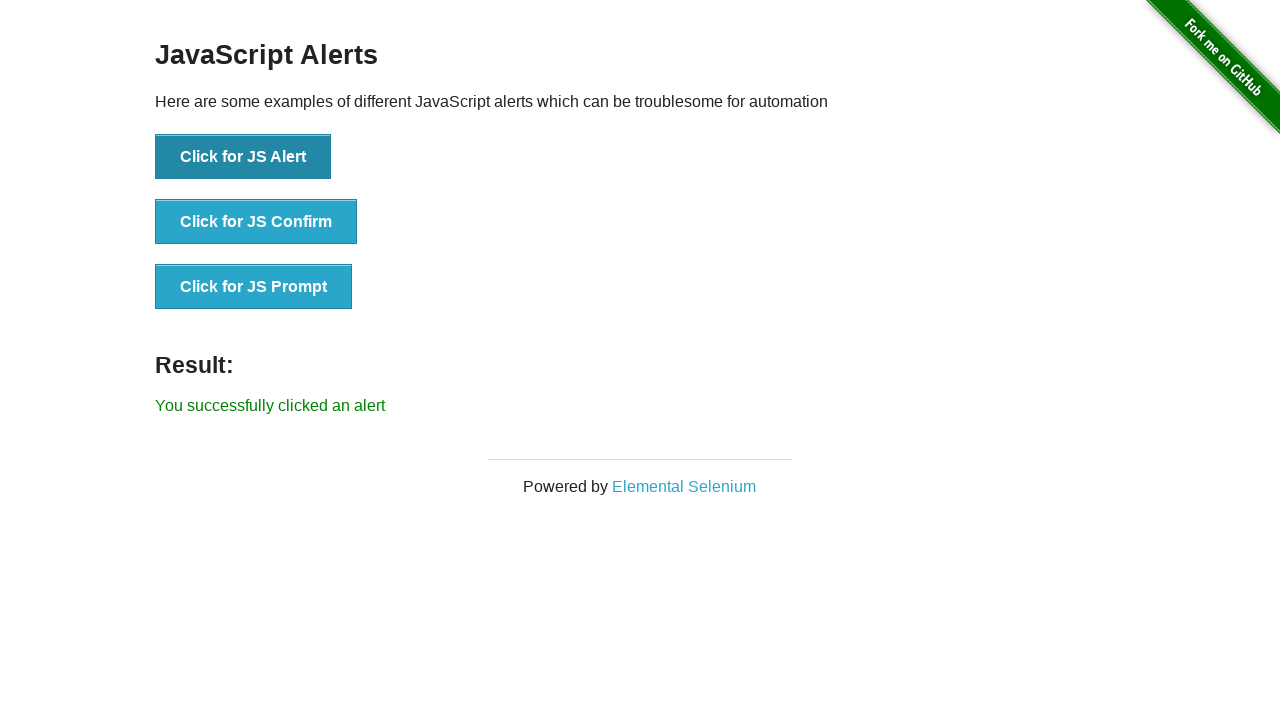

Clicked 'Click for JS Confirm' button at (256, 222) on xpath=//button[text()='Click for JS Confirm']
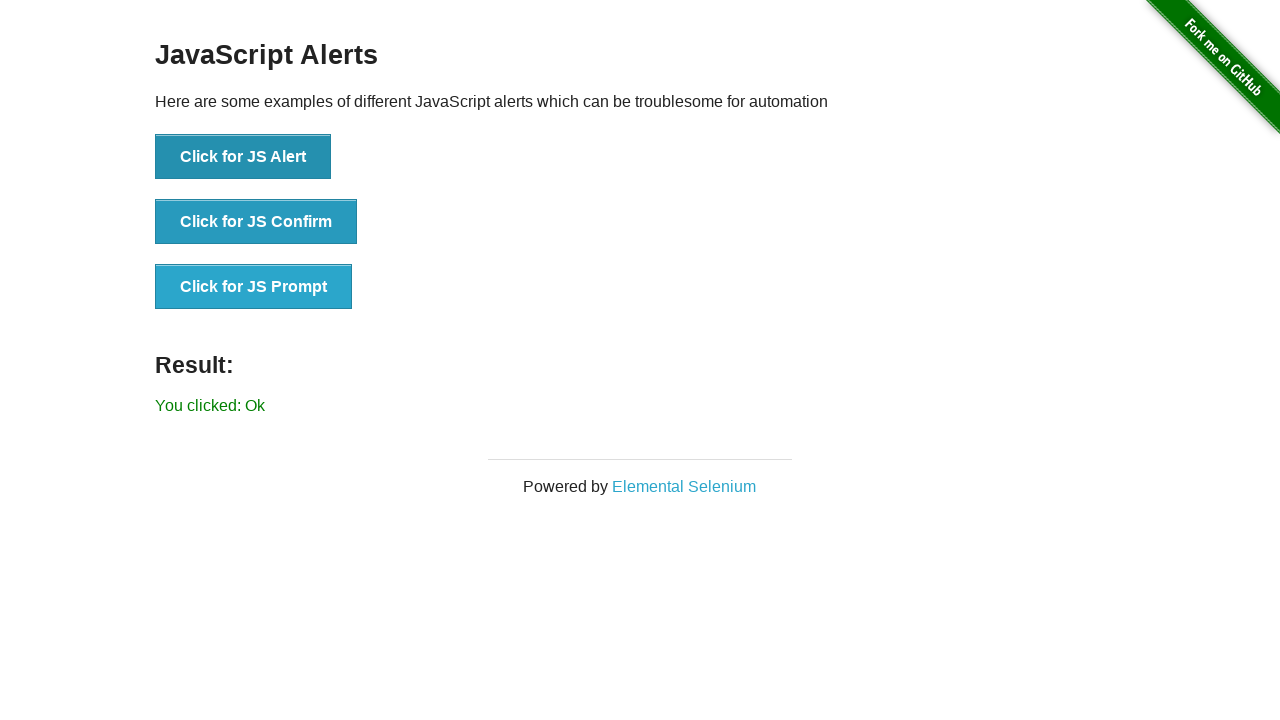

Set up dialog handler to dismiss confirmation dialog
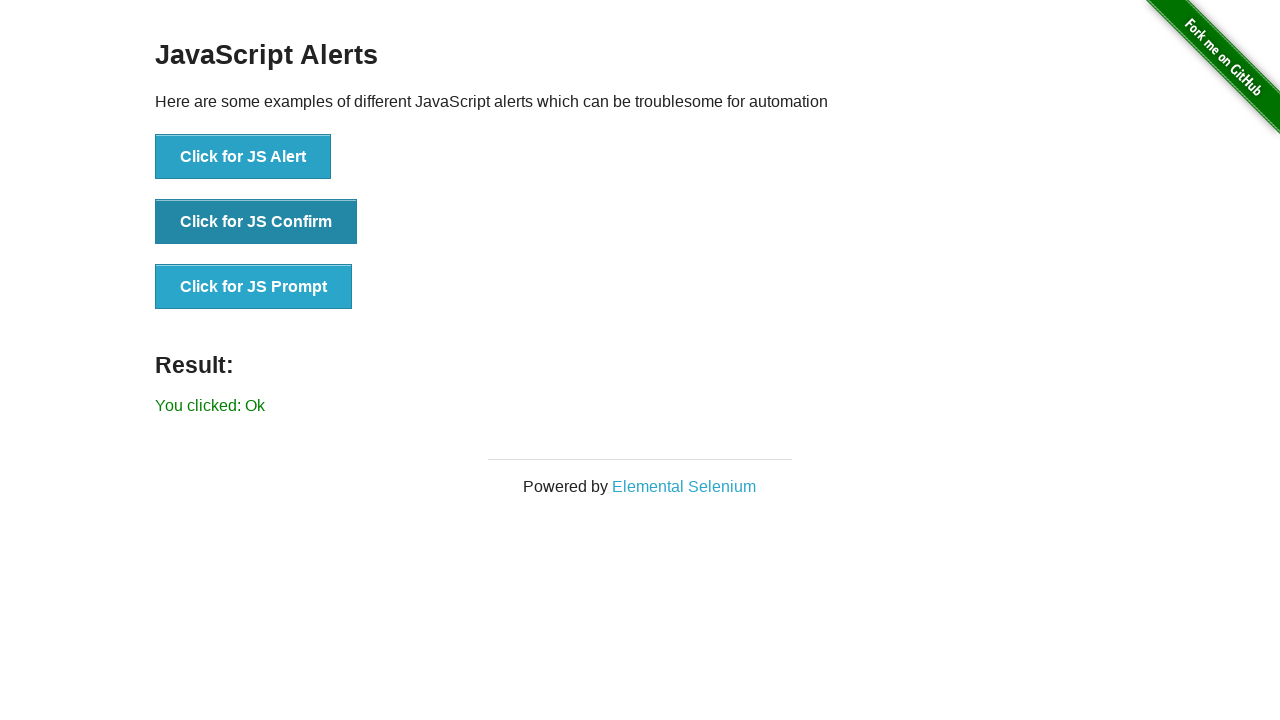

Clicked 'Click for JS Confirm' button again to trigger dismissal at (256, 222) on xpath=//button[text()='Click for JS Confirm']
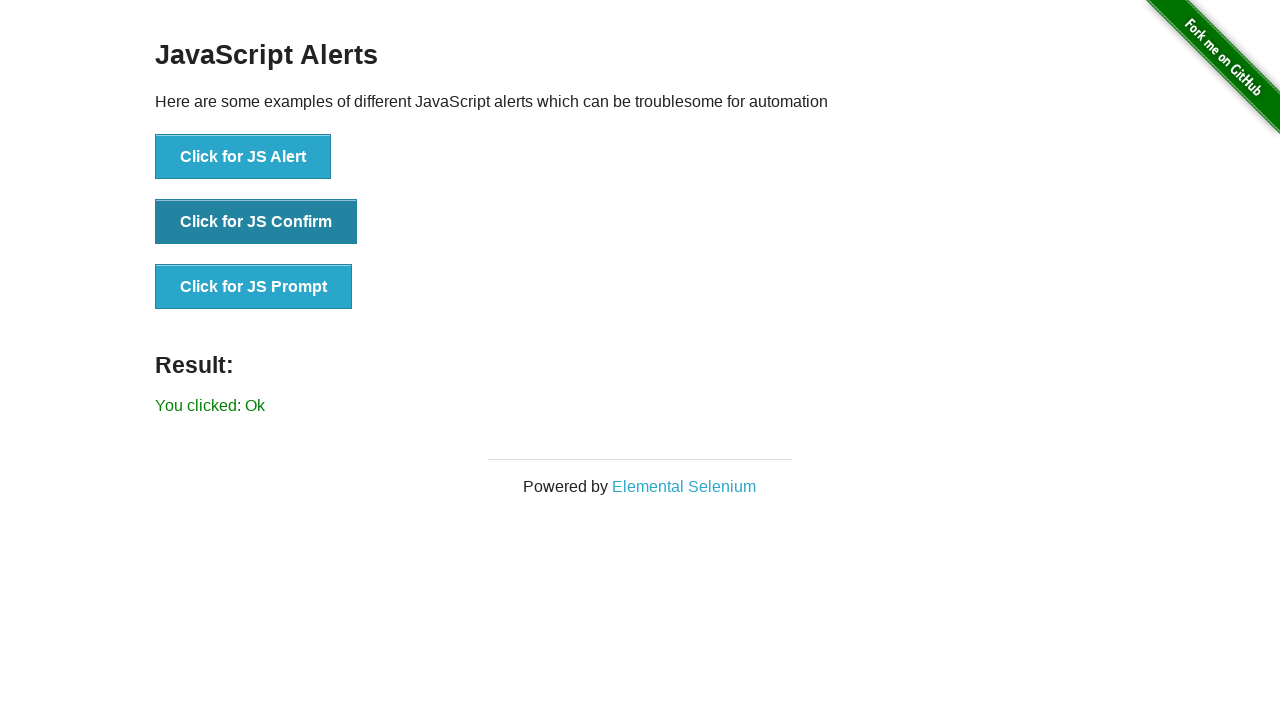

Clicked 'Click for JS Prompt' button at (254, 287) on xpath=//button[text()='Click for JS Prompt']
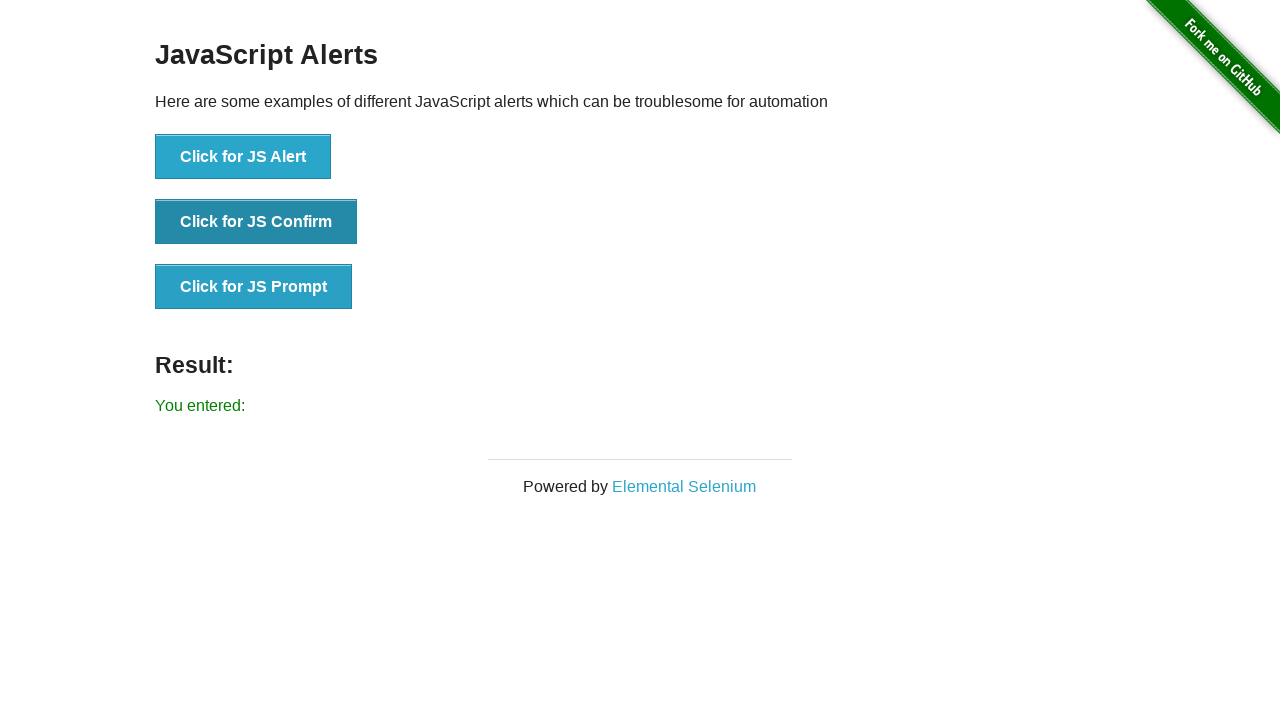

Set up dialog handler to accept prompt with text 'tushar was here'
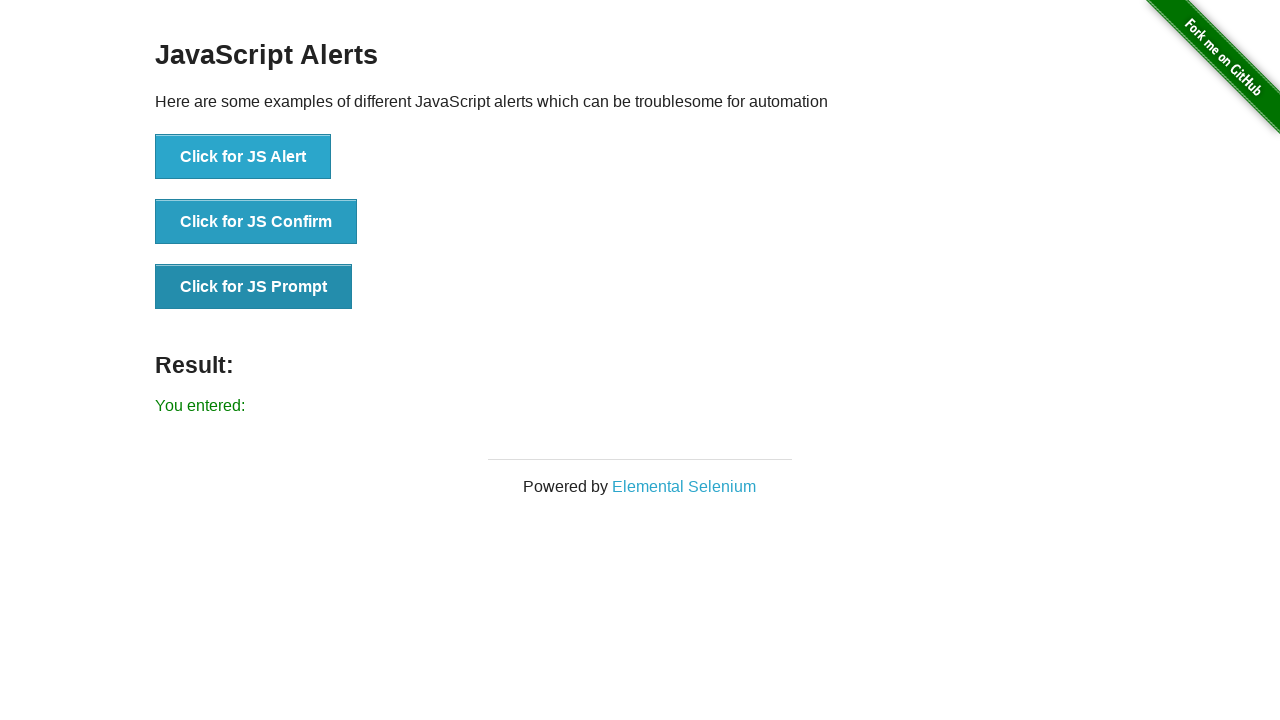

Clicked 'Click for JS Prompt' button again to trigger prompt dialog at (254, 287) on xpath=//button[text()='Click for JS Prompt']
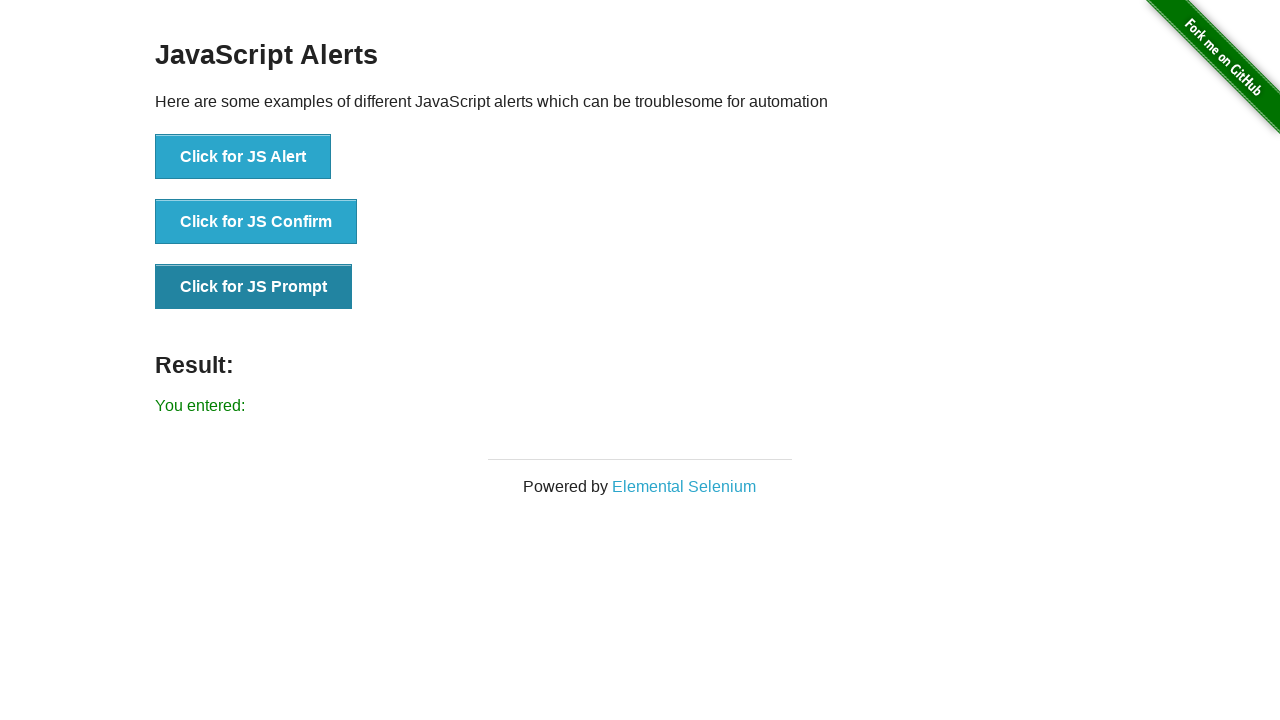

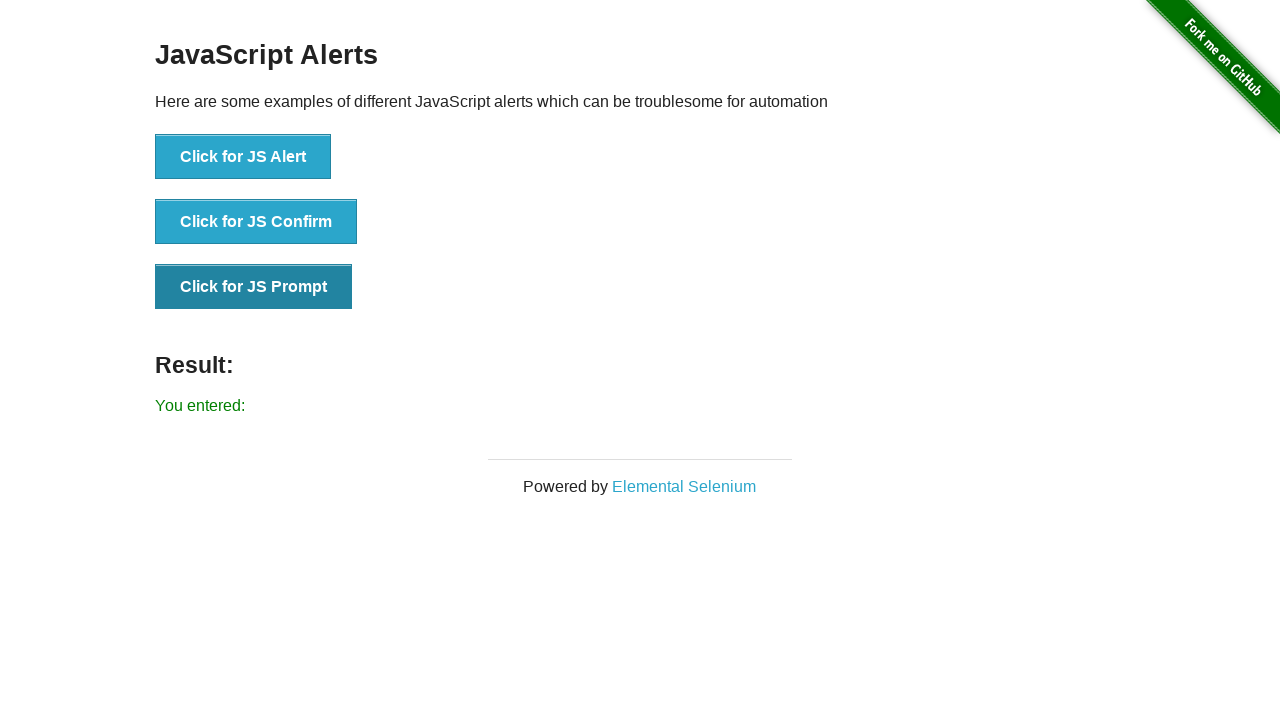